Tests the Contact Us form by filling in name, email, subject, and message fields, then submitting and verifying success message

Starting URL: https://automationexercise.com

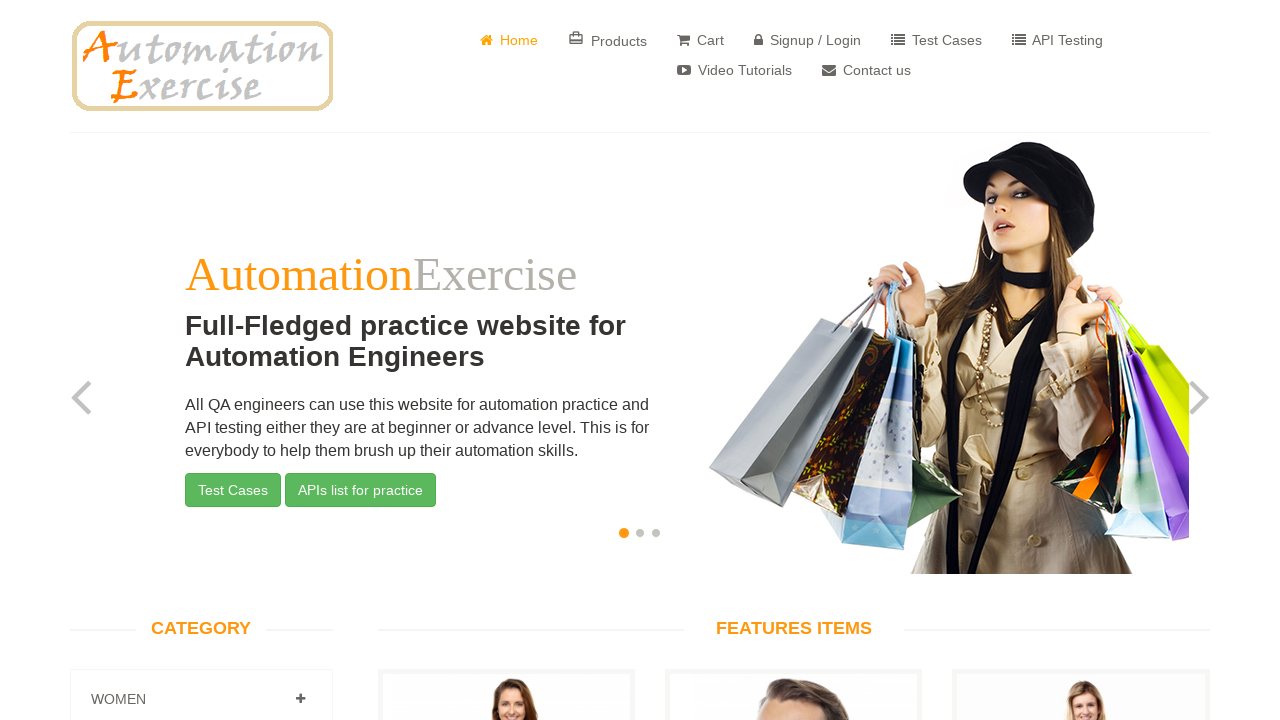

Clicked 'Contact us' link at (866, 70) on a:has-text('Contact us')
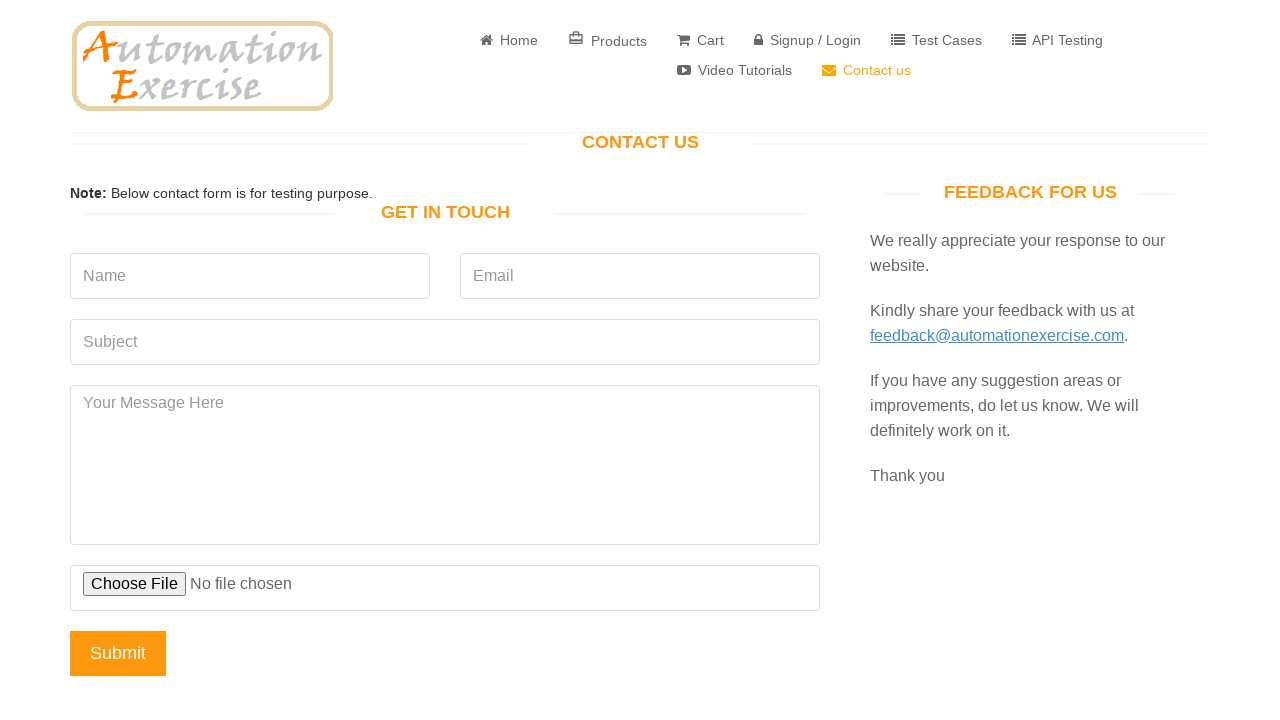

Contact Us page loaded with 'Get In Touch' heading
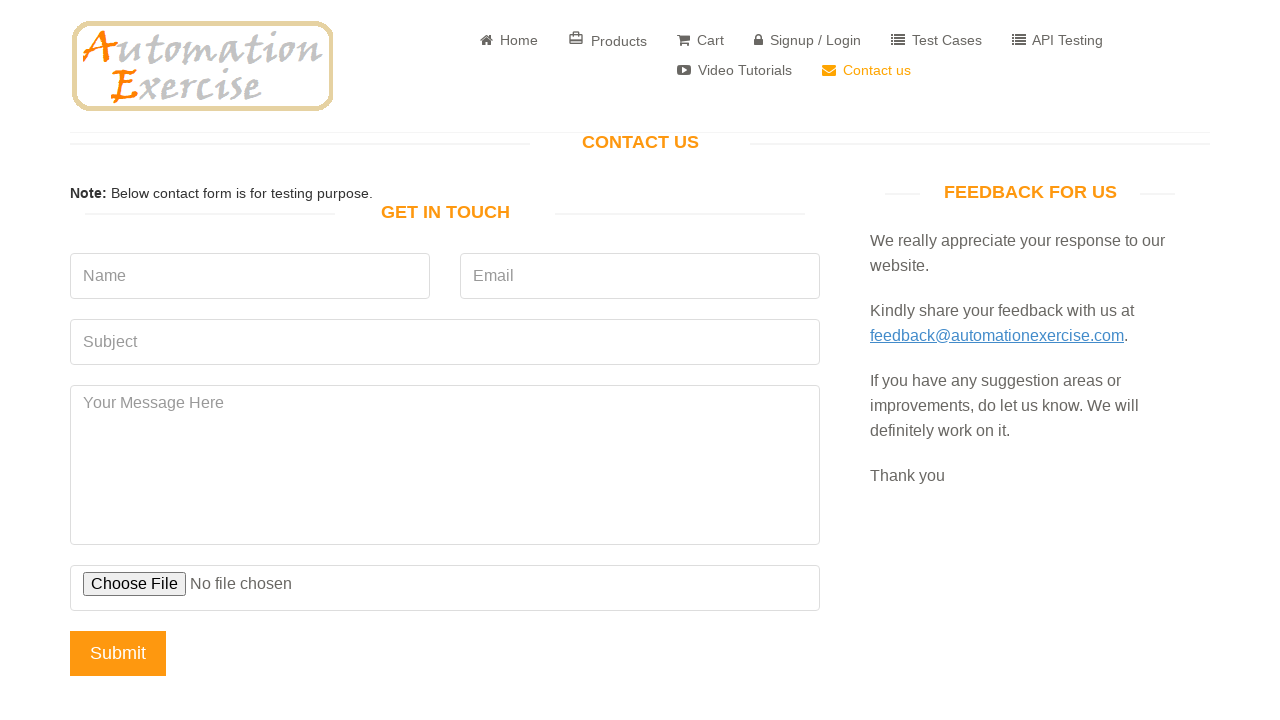

Filled name field with 'TestUser' on input[name='name']
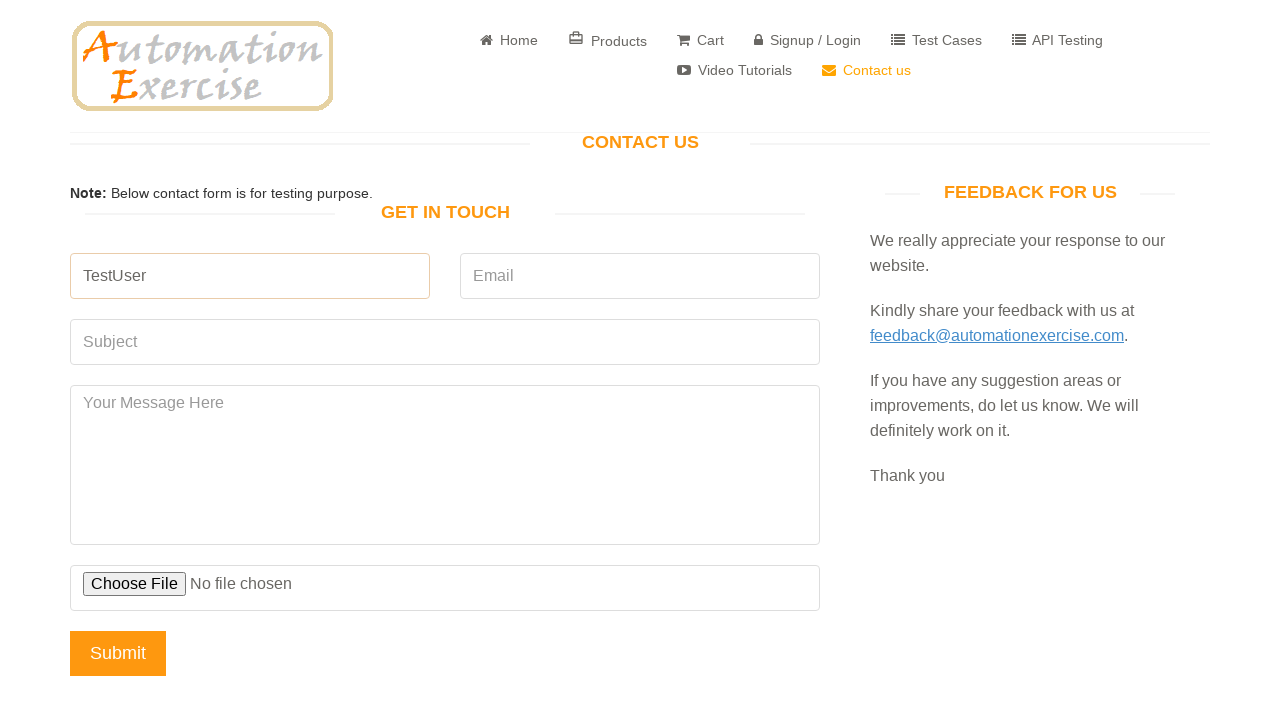

Filled email field with 'contacttest@example.com' on input[name='email']
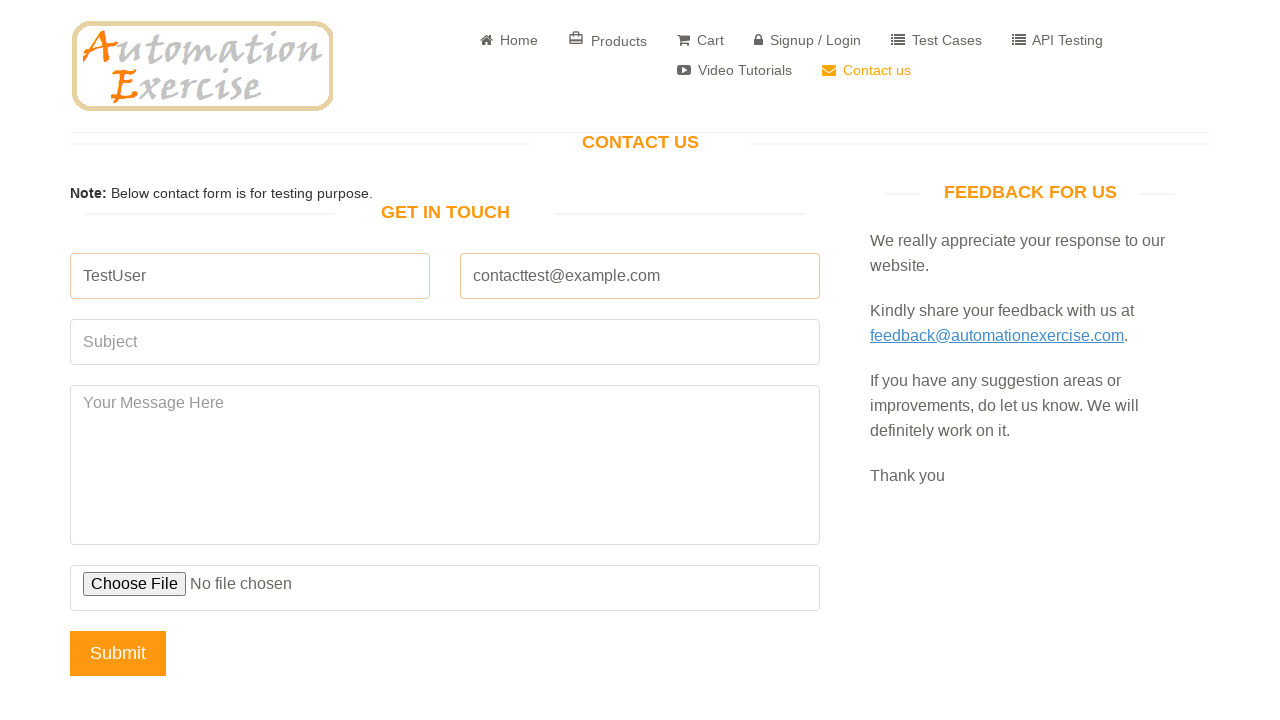

Filled subject field with 'Test Subject' on input[name='subject']
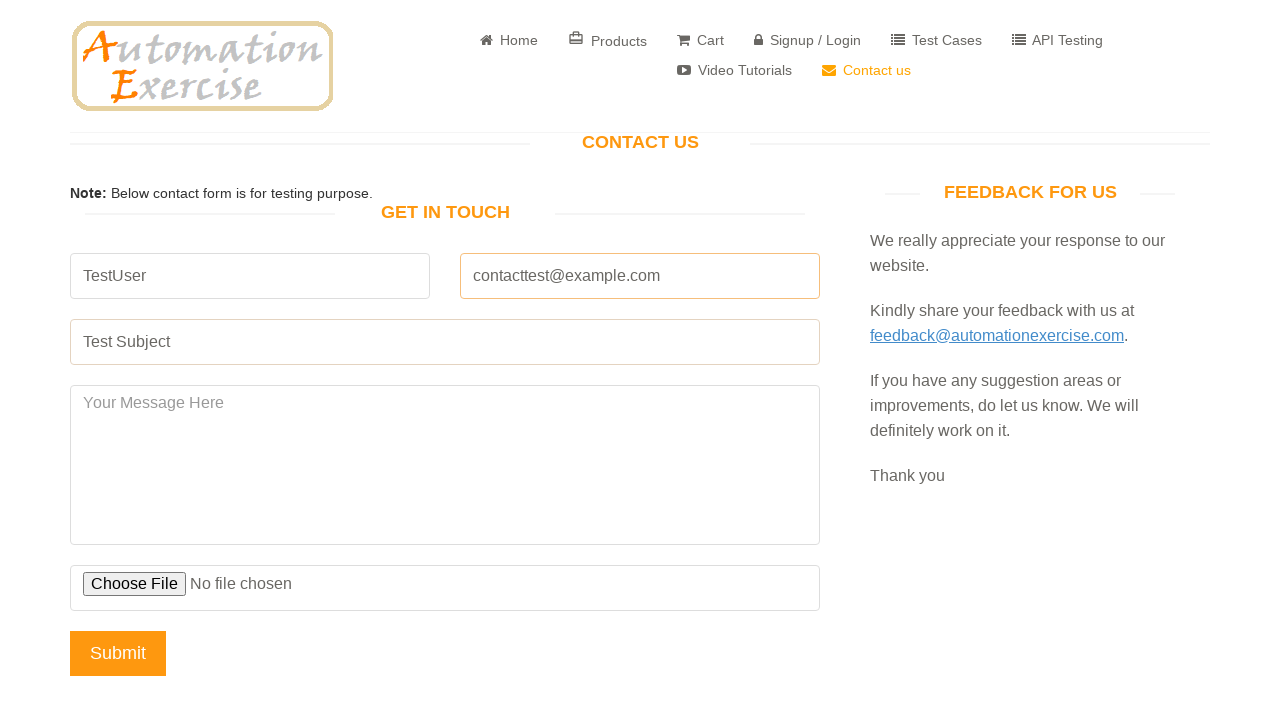

Filled message field with 'This is a test message.' on textarea[name='message']
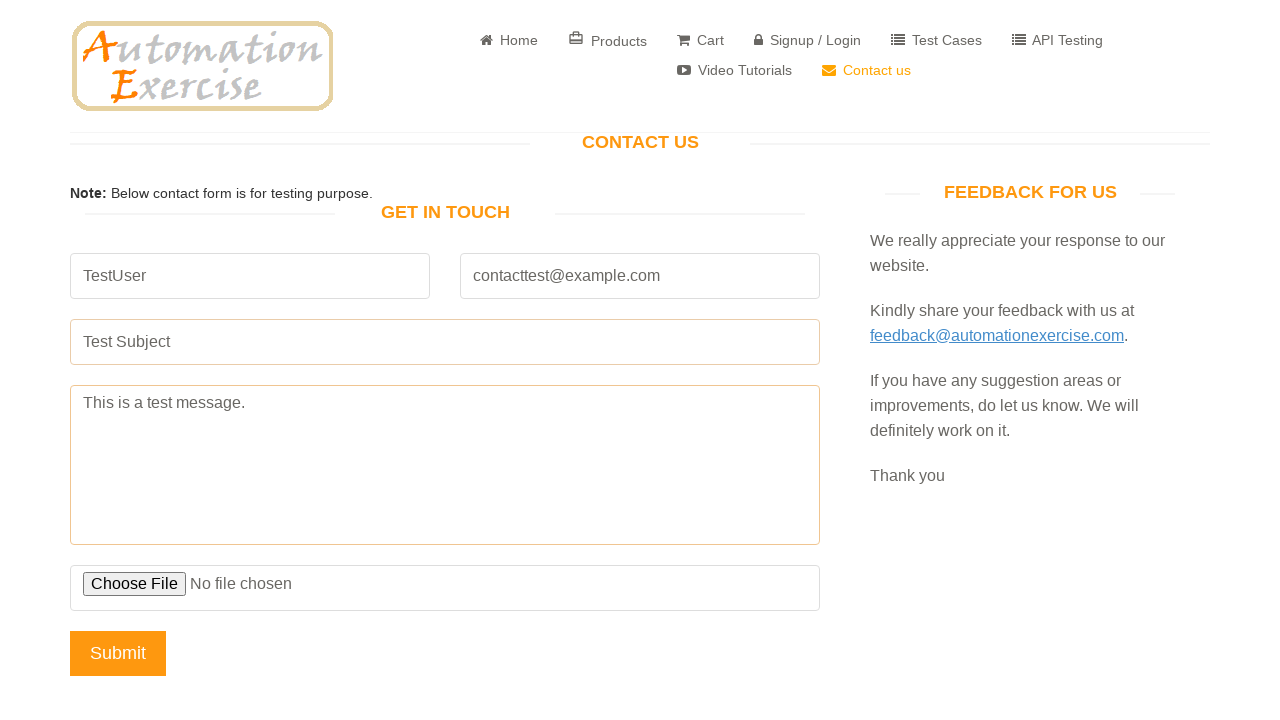

Registered dialog handler to accept dialogs
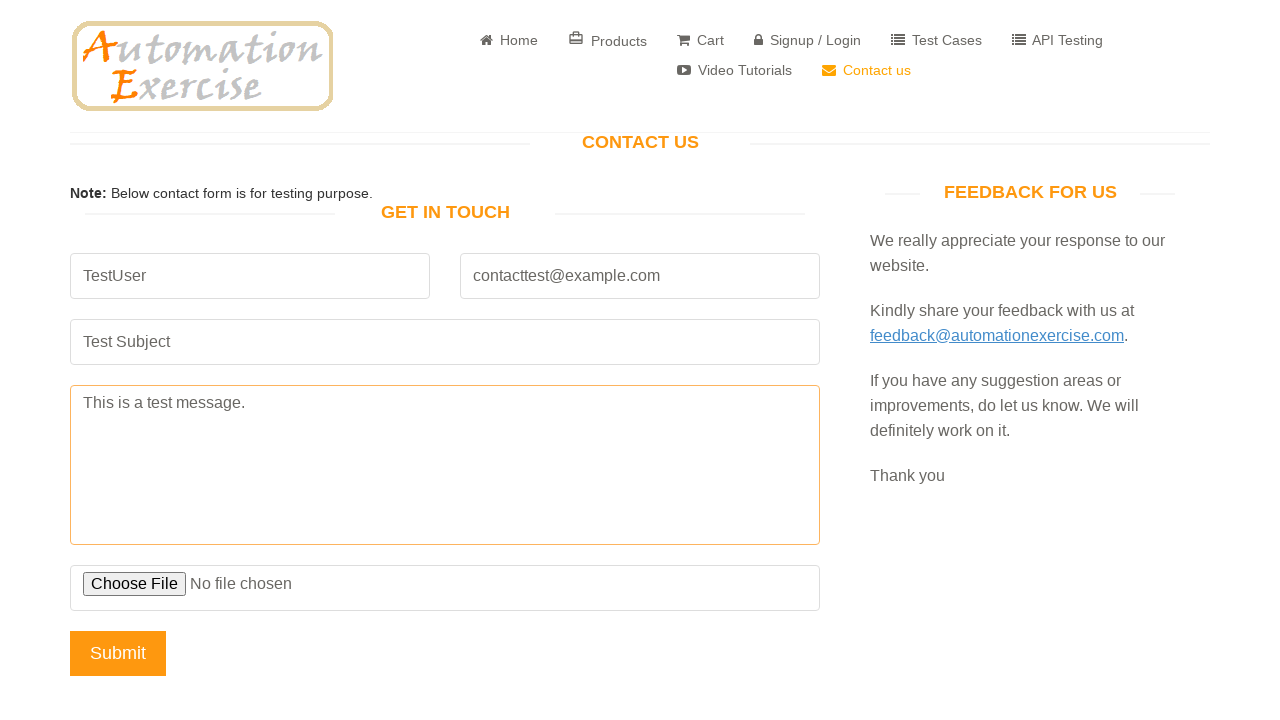

Clicked Submit button on Contact Us form at (118, 653) on input[type='submit'][name='submit']
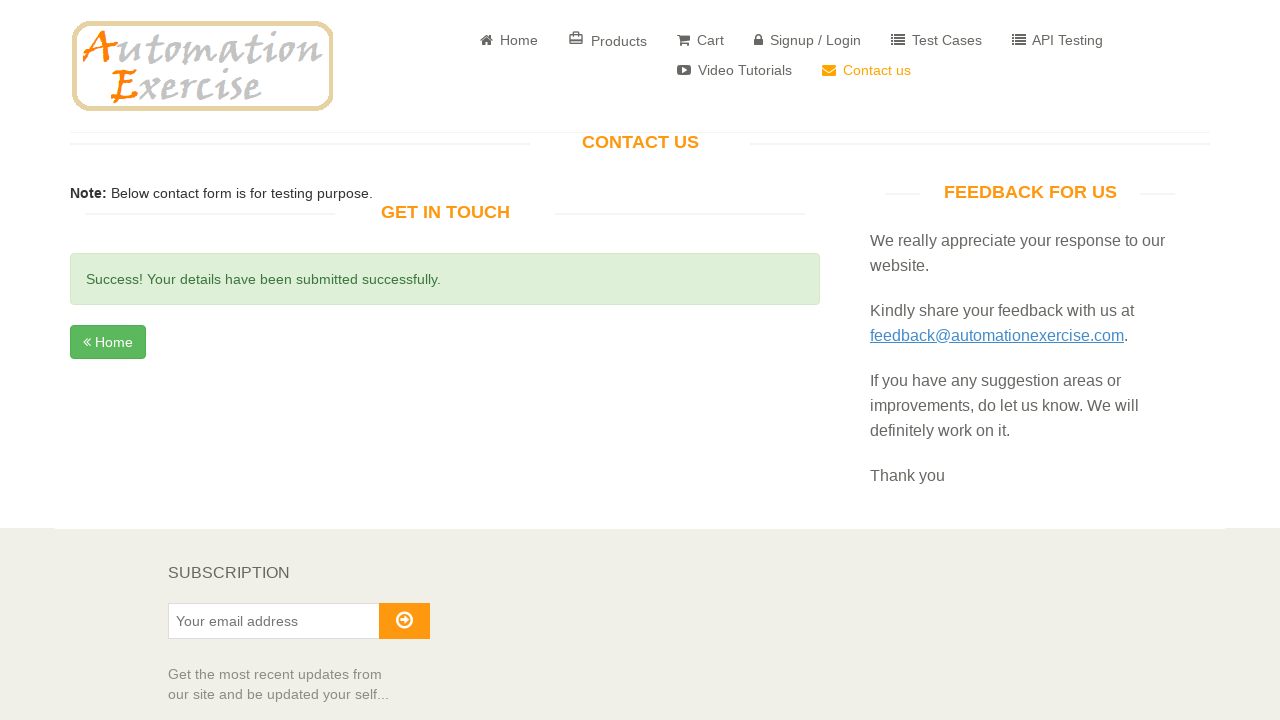

Success message 'Success! Your details have been submitted successfully.' appeared
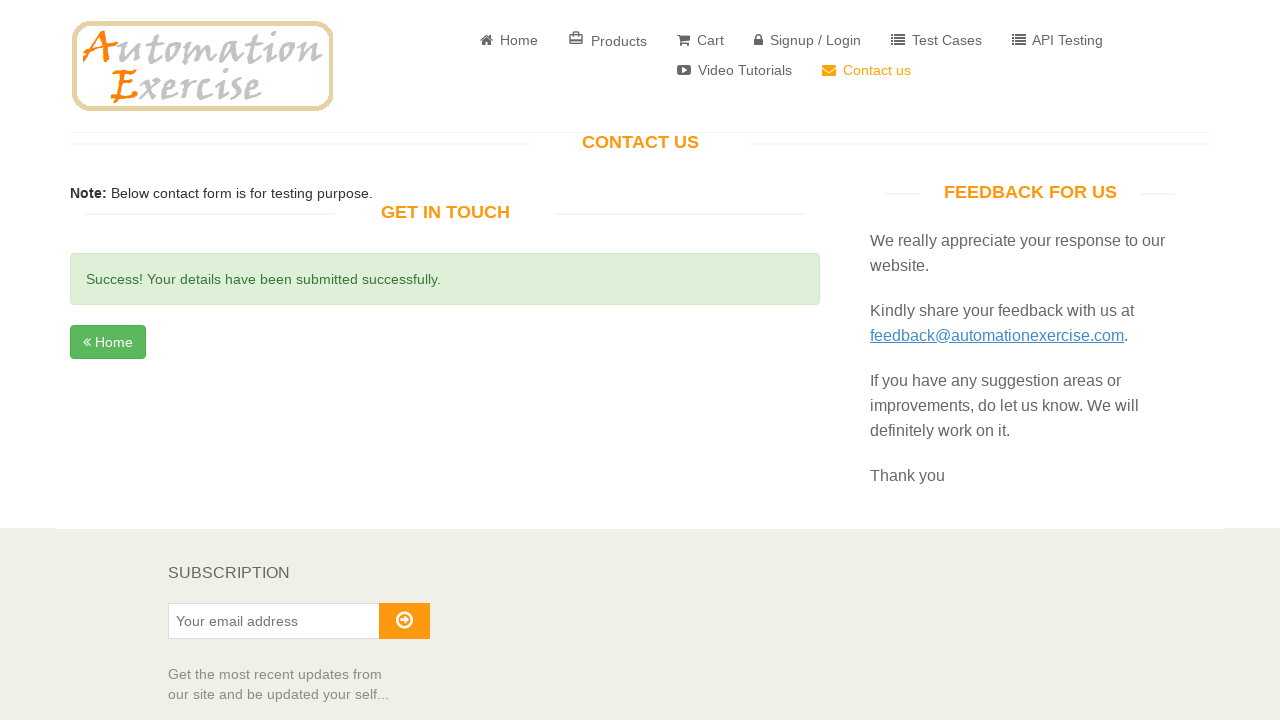

Clicked 'Home' link to return to homepage at (509, 40) on a:has-text(' Home')
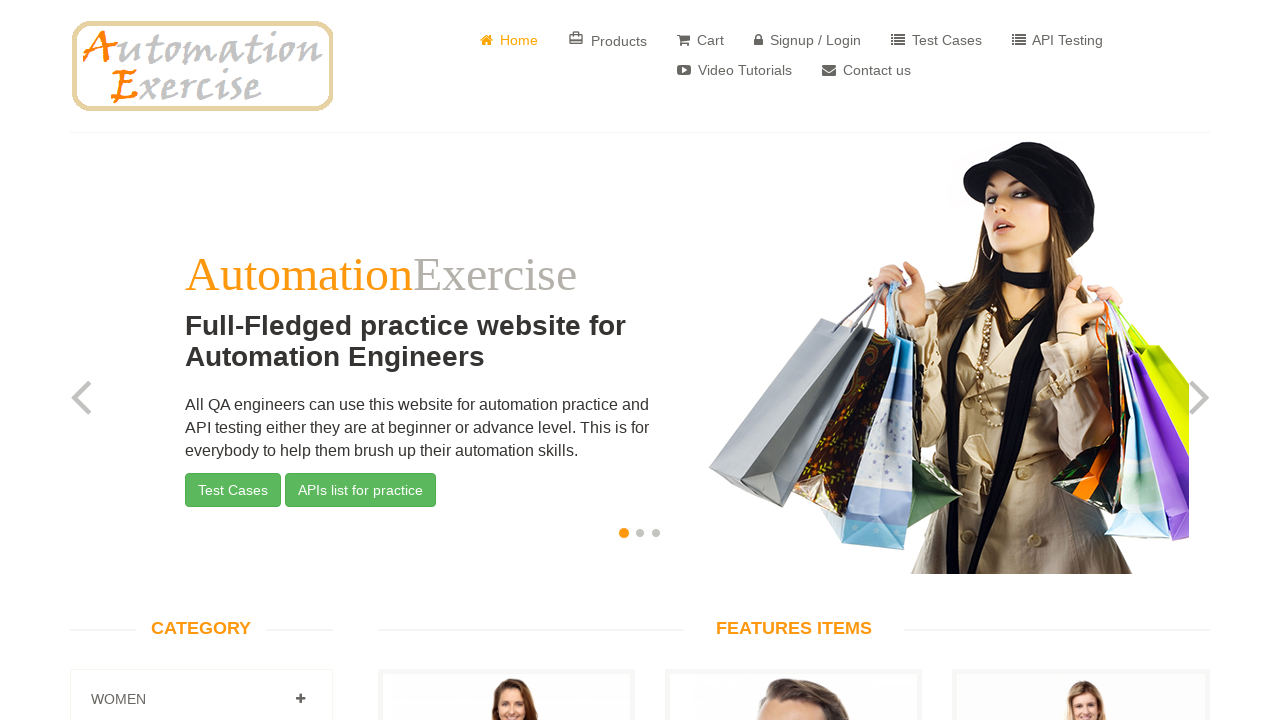

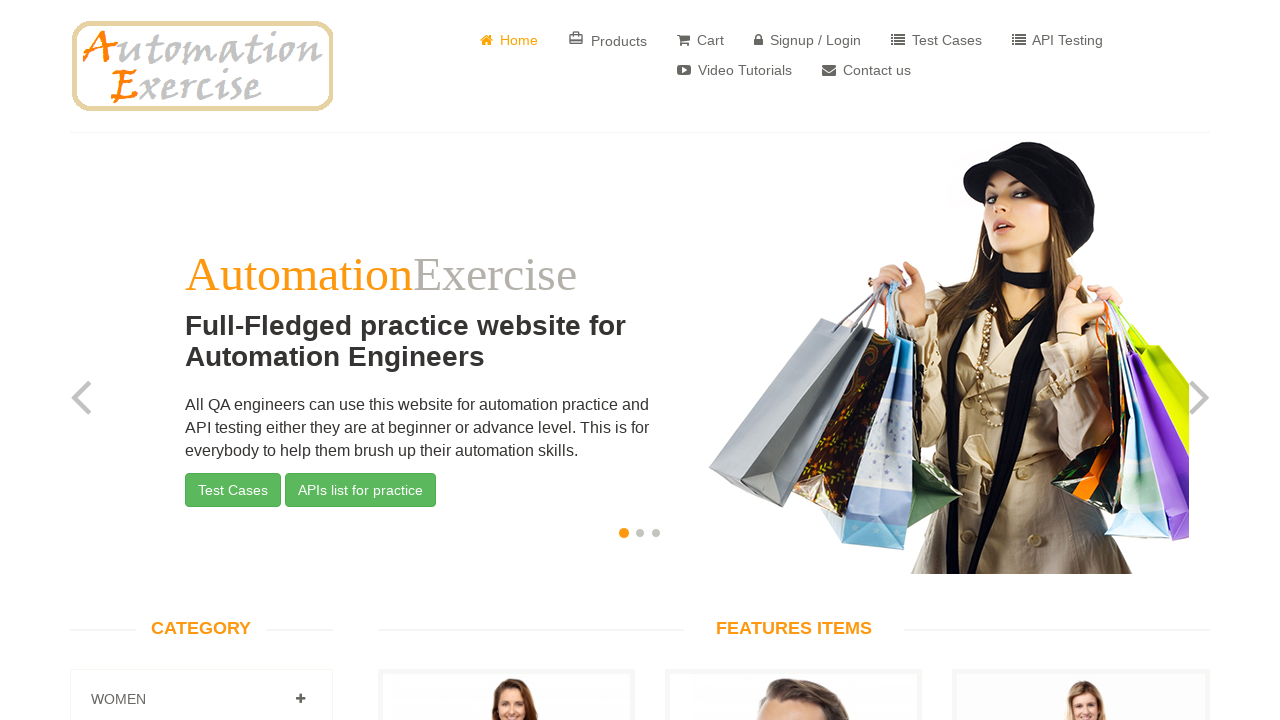